Navigates to OrangeHRM demo page and clicks on the "OrangeHRM, Inc" link in the footer, which likely opens the company website.

Starting URL: https://opensource-demo.orangehrmlive.com/web/index.php/auth/login

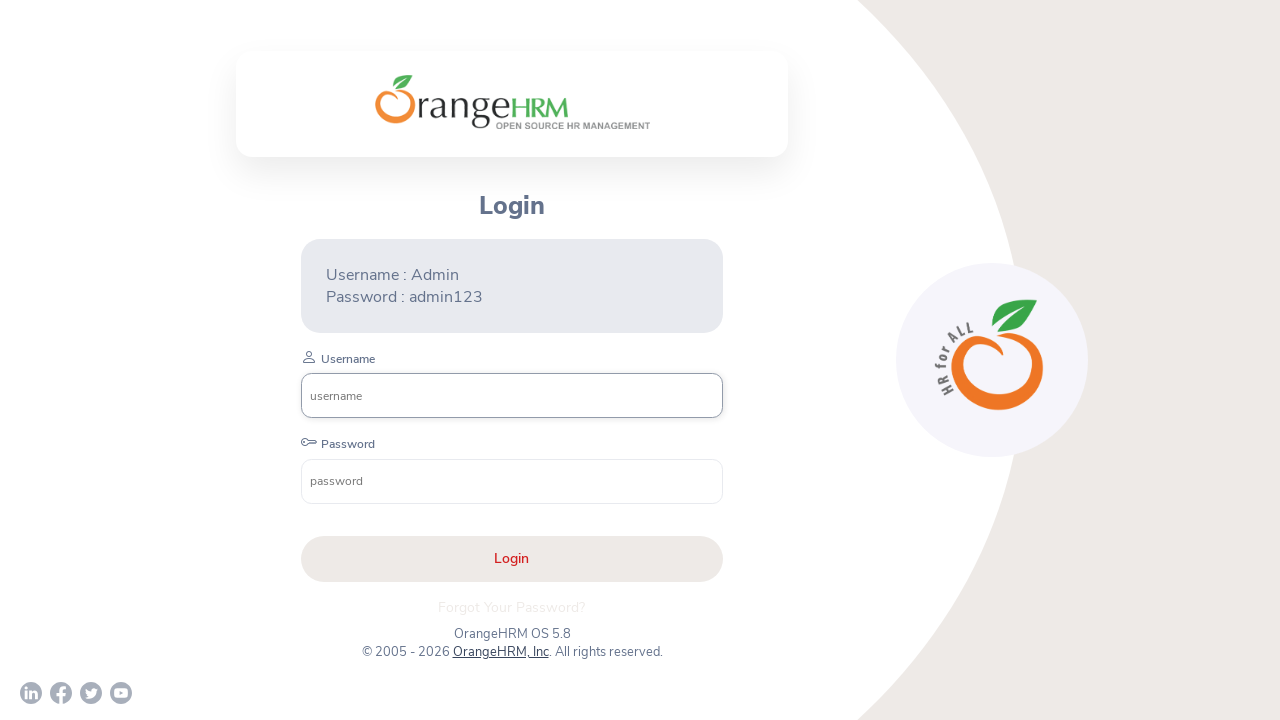

Waited for page to load (networkidle state)
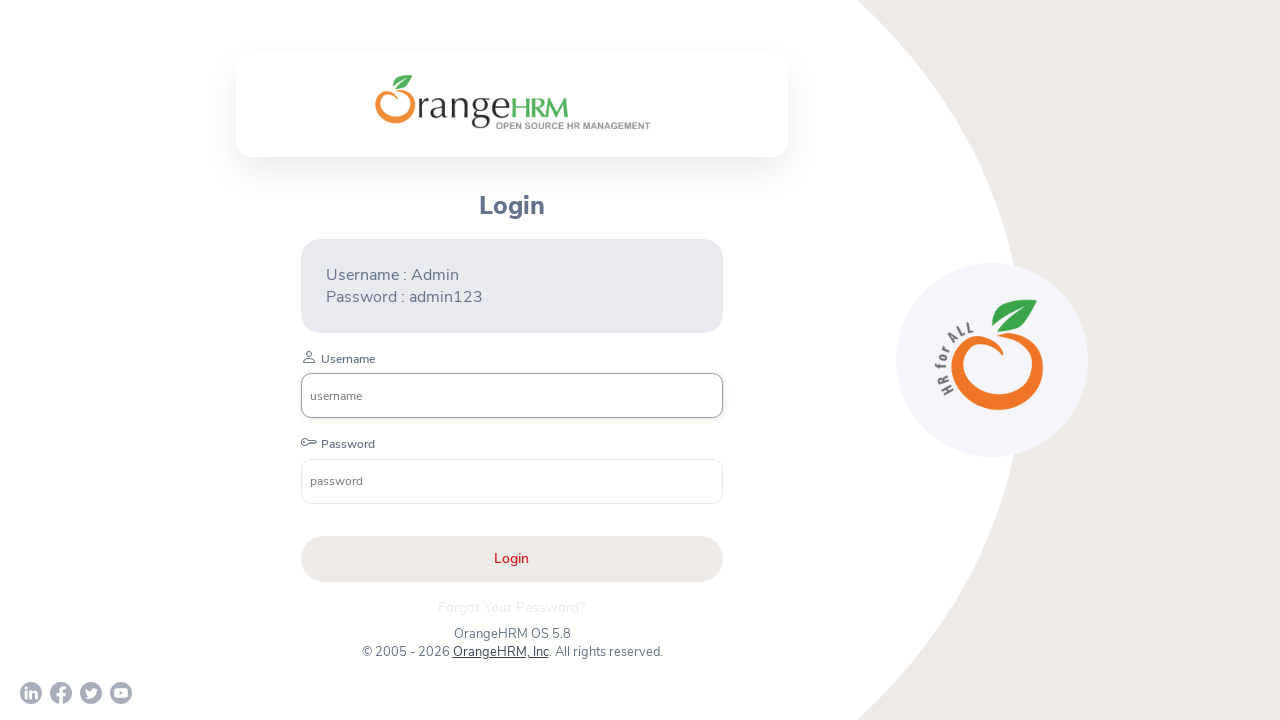

Clicked on 'OrangeHRM, Inc' link in footer at (500, 652) on xpath=//a[normalize-space()='OrangeHRM, Inc']
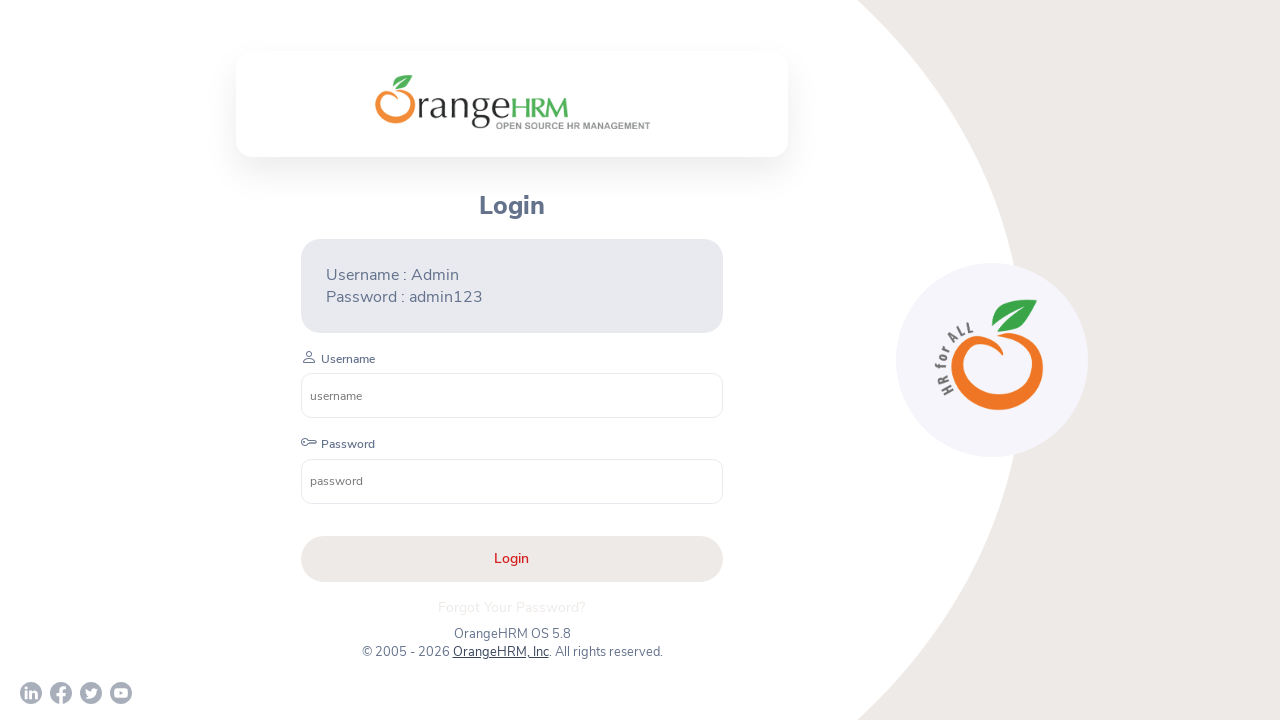

Waited 2 seconds for new page/content to load
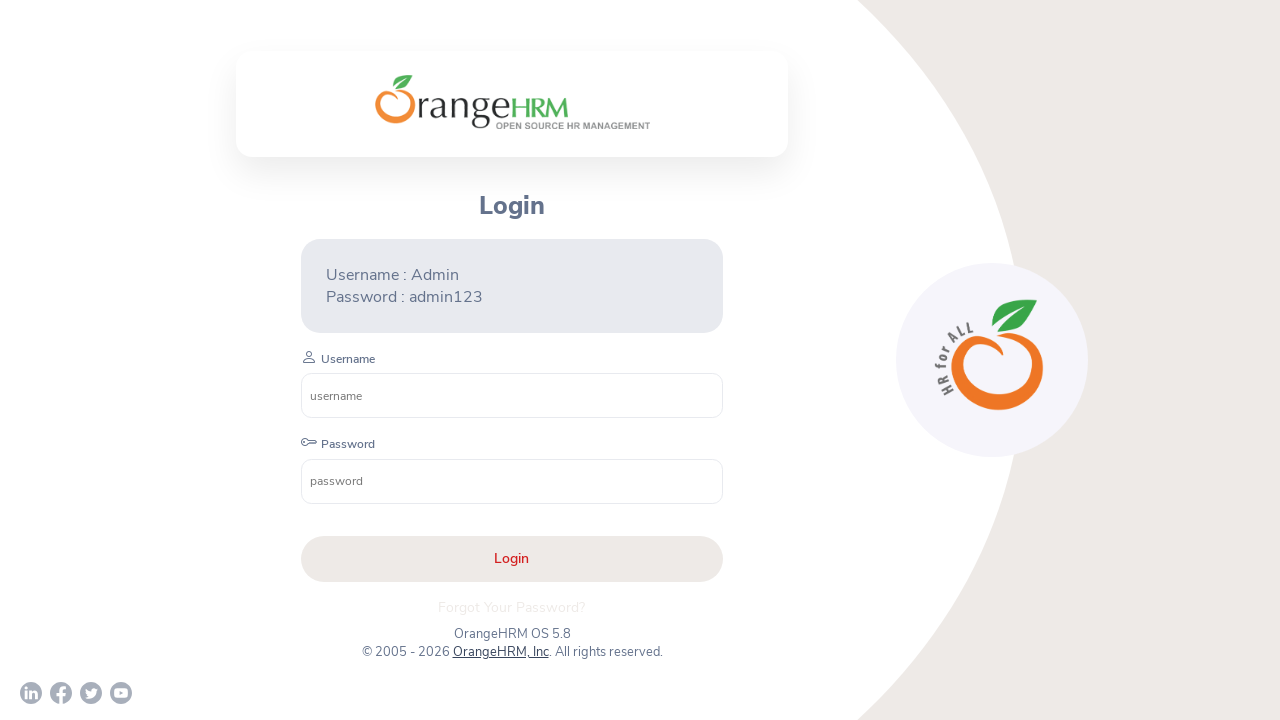

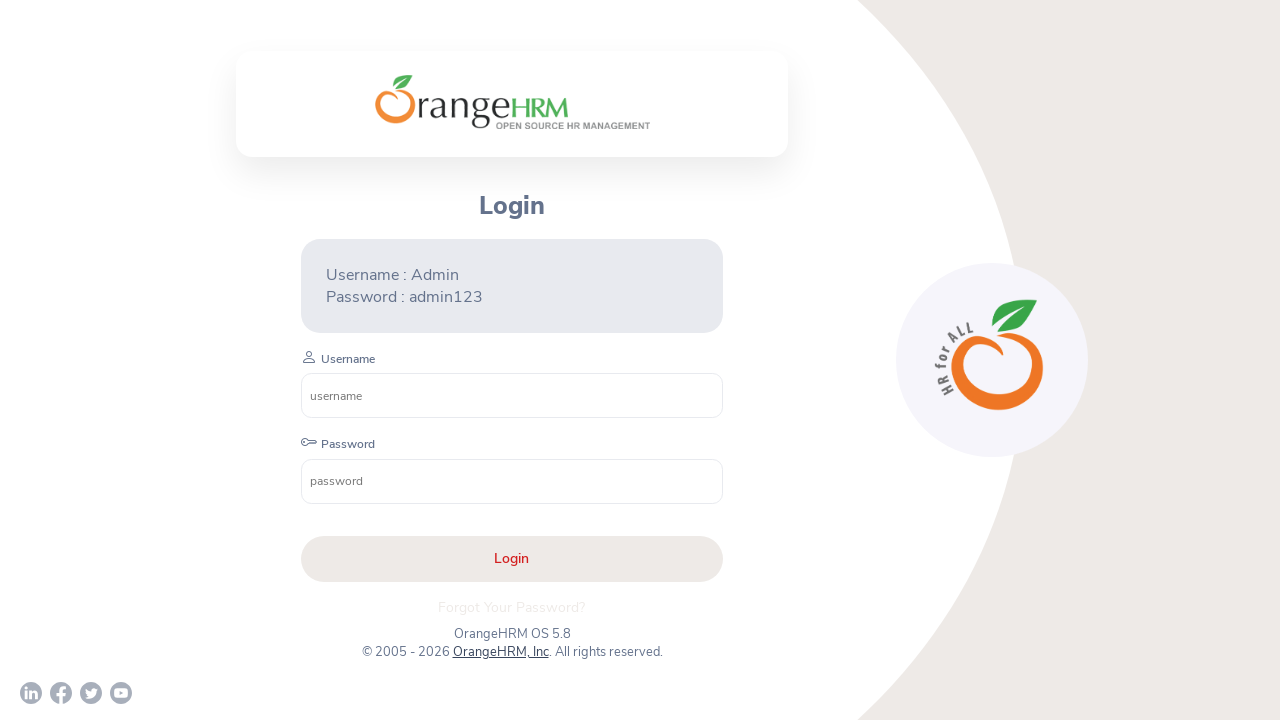